Tests relative locator functionality by finding a span element with "Years of Experience" text and clicking a radio button positioned to its right

Starting URL: https://awesomeqa.com/practice.html

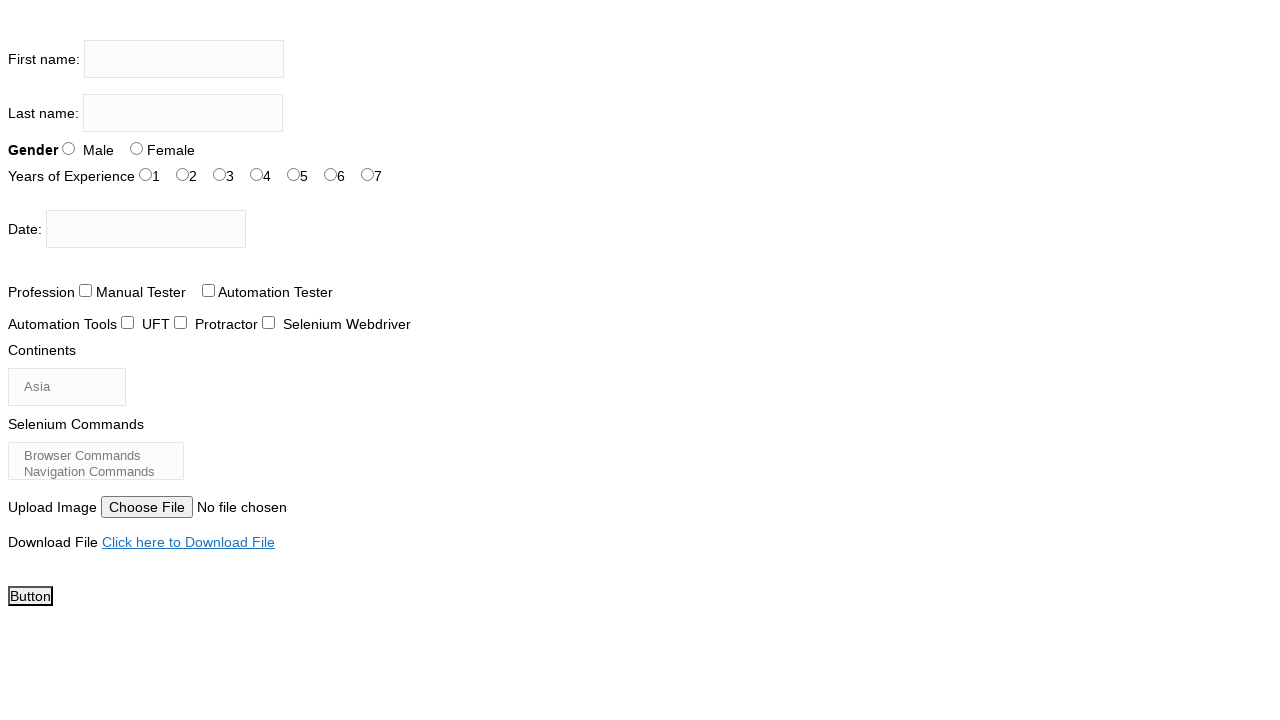

Navigated to https://awesomeqa.com/practice.html
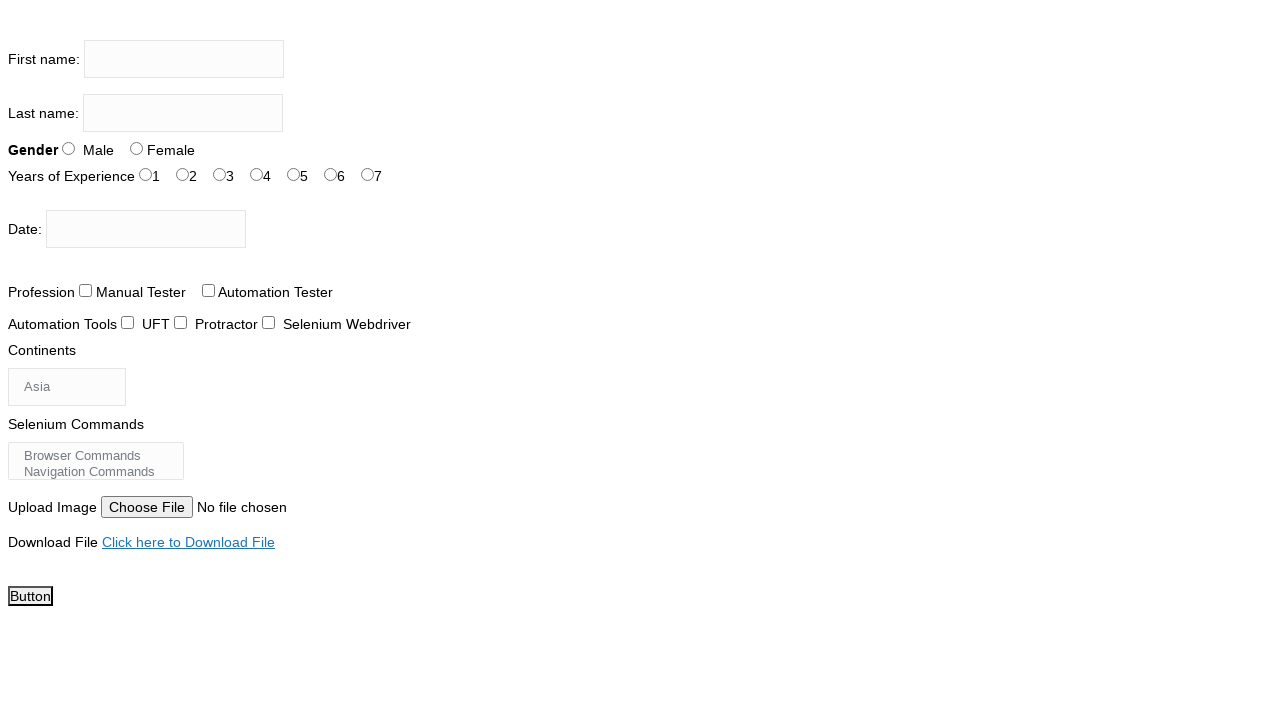

Located span element with 'Years of Experience' text
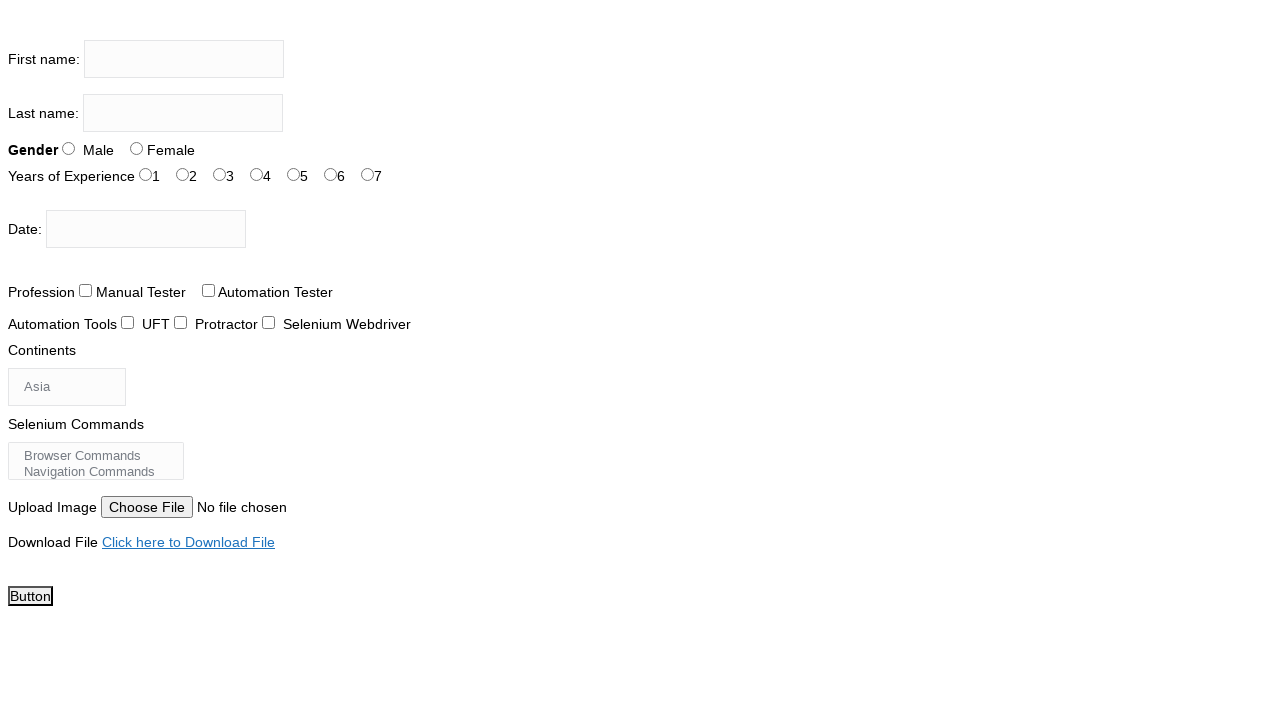

Retrieved bounding box of 'Years of Experience' span element
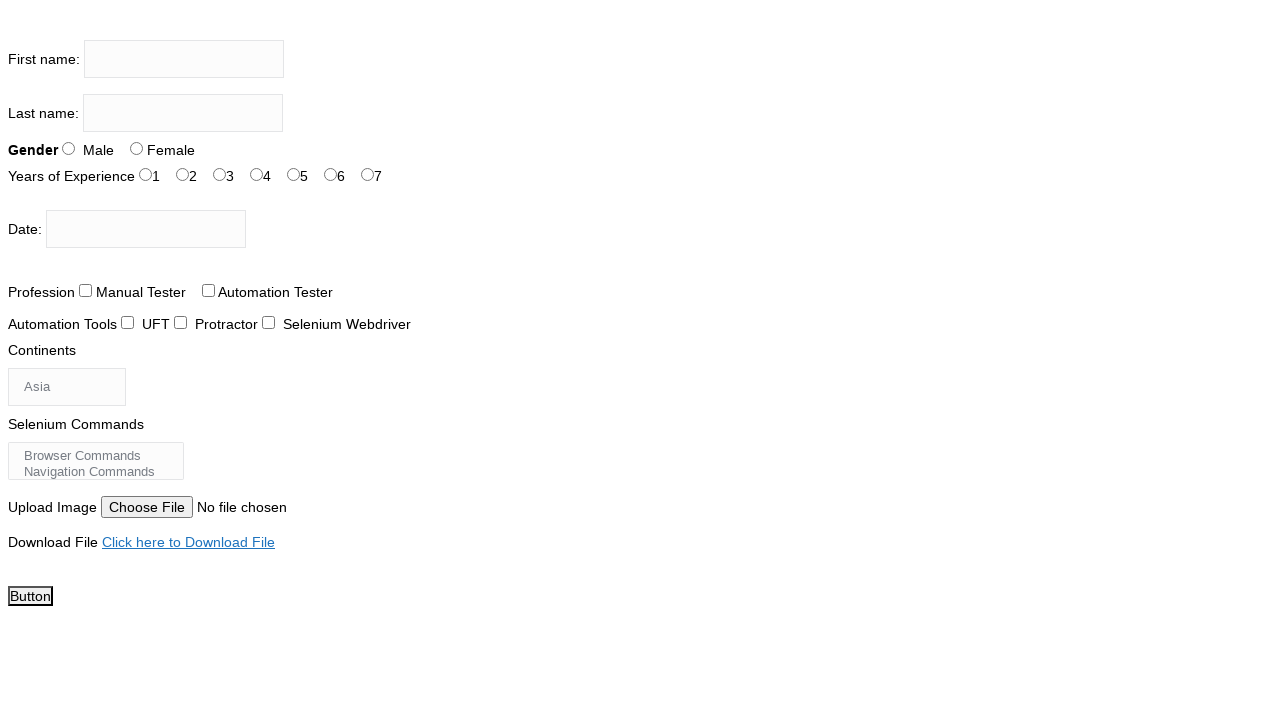

Clicked radio button with id 'exp-2' positioned to the right of 'Years of Experience' span at (220, 174) on #exp-2
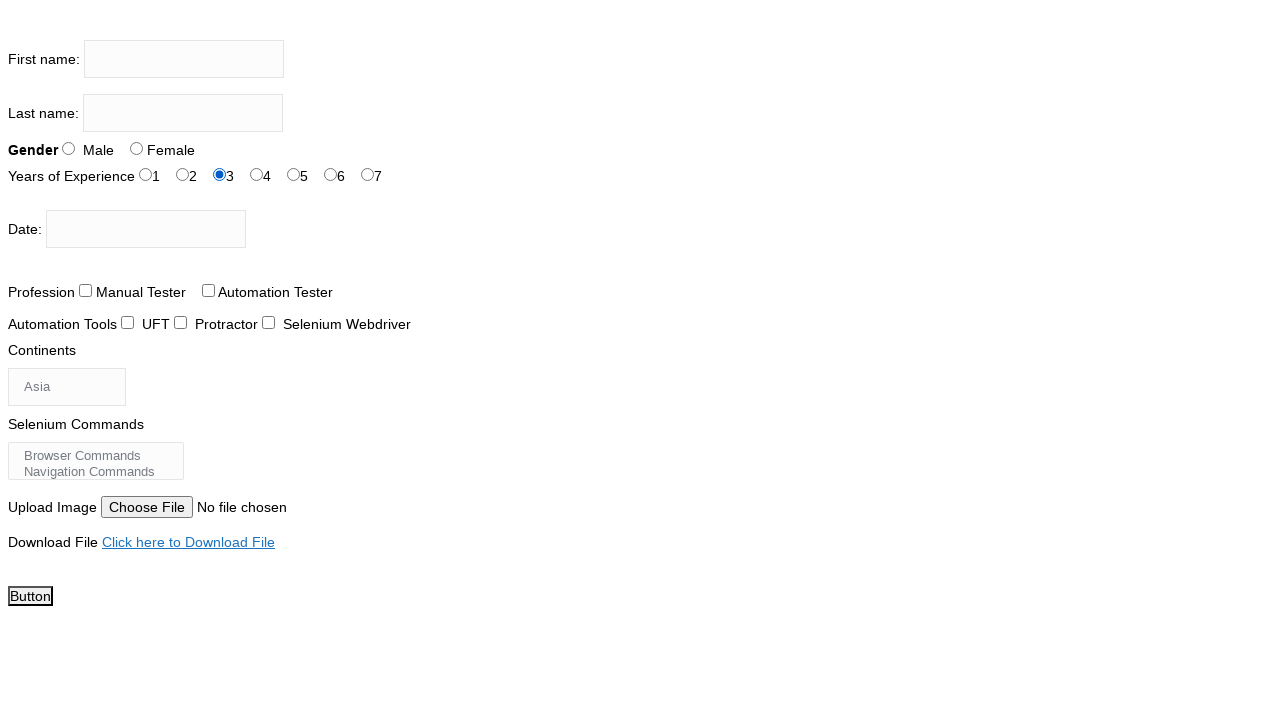

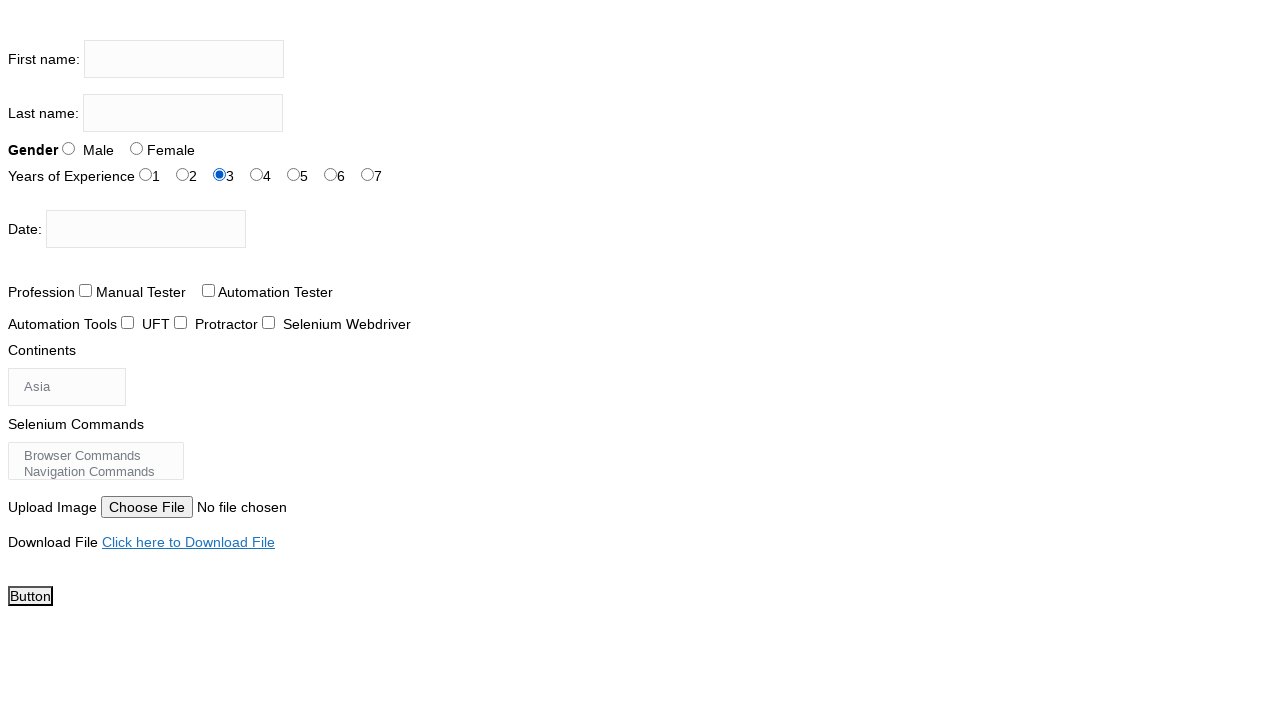